Tests drag and drop functionality by dragging a source element onto a target drop zone within an iframe on the jQuery UI demo page

Starting URL: https://jqueryui.com/droppable/

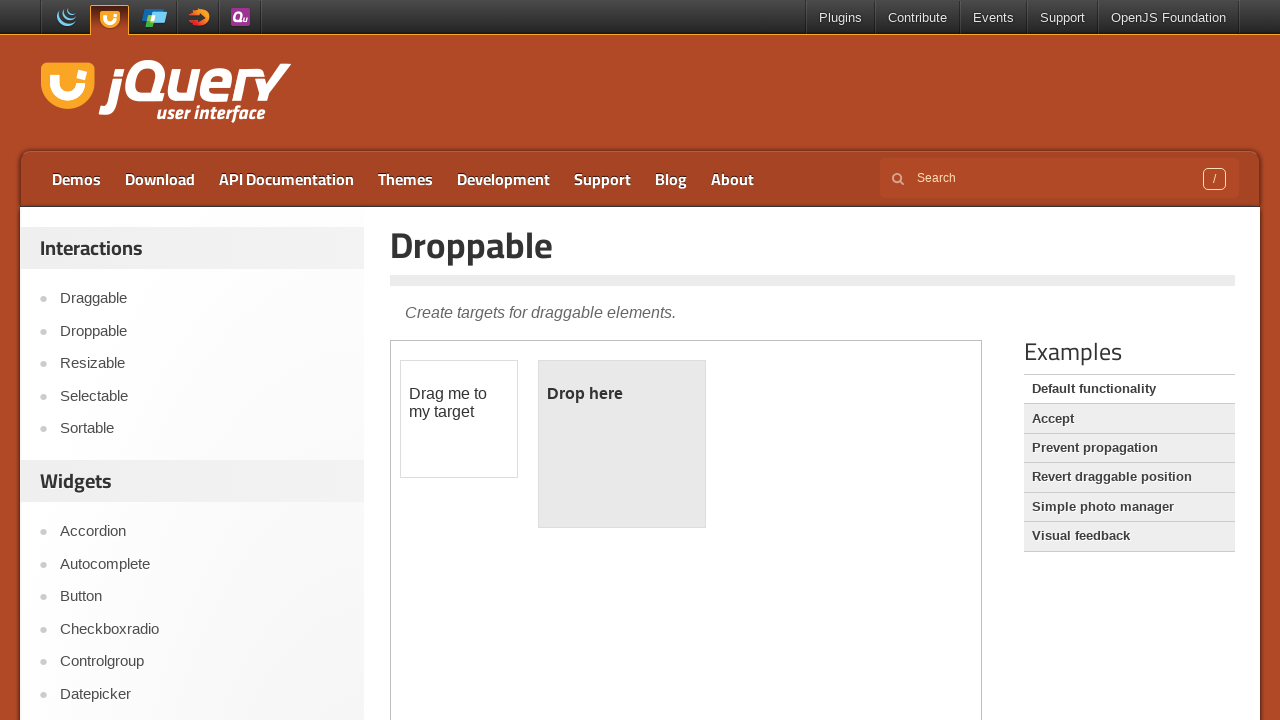

Navigated to jQuery UI droppable demo page
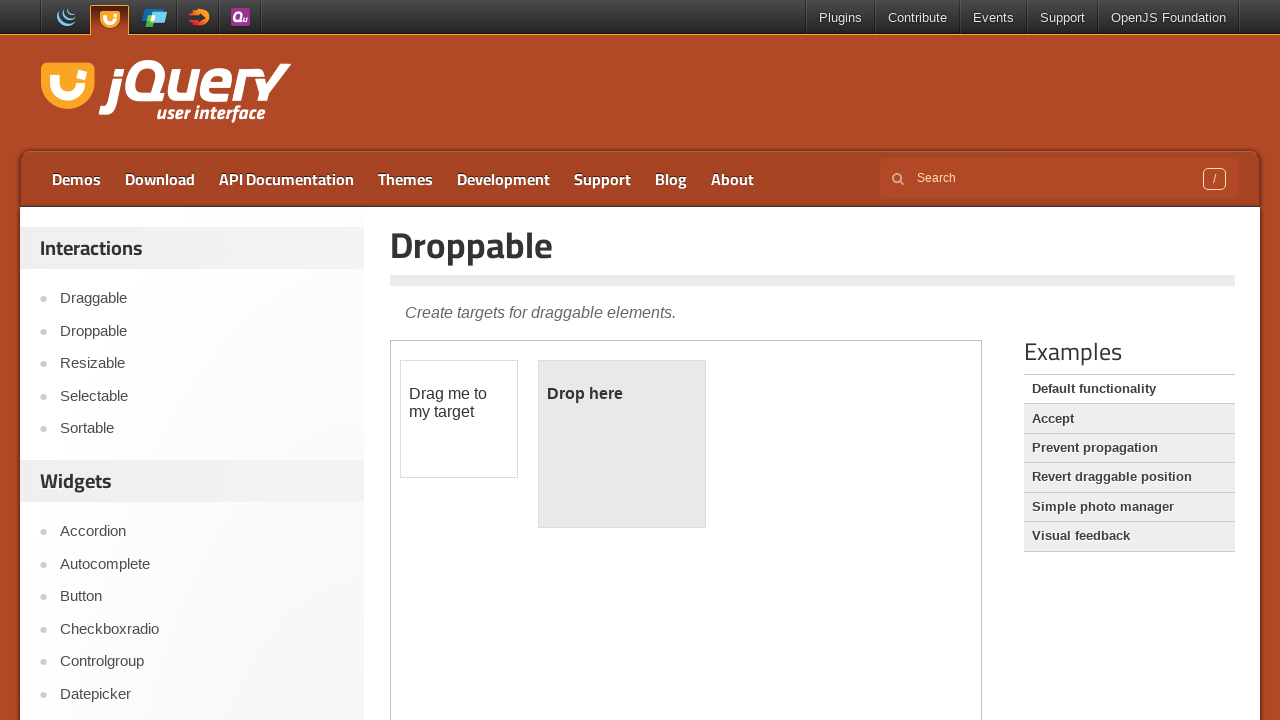

Located iframe containing drag and drop demo
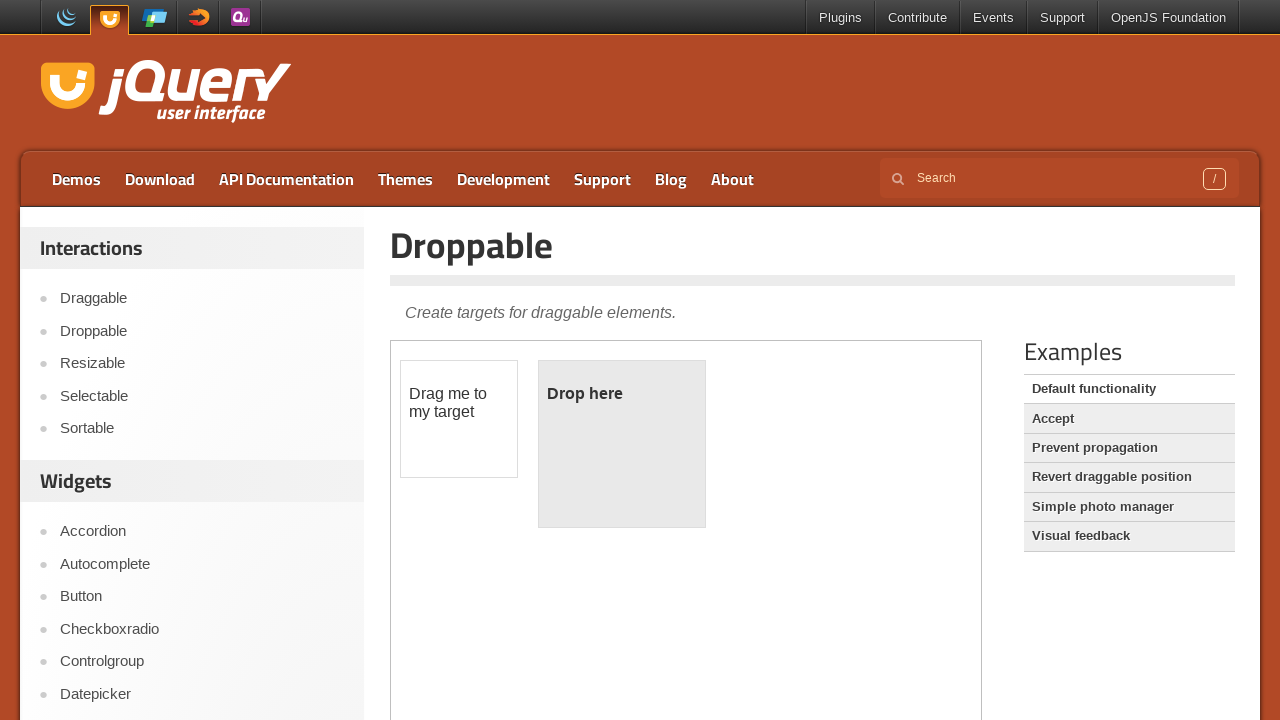

Located draggable source element
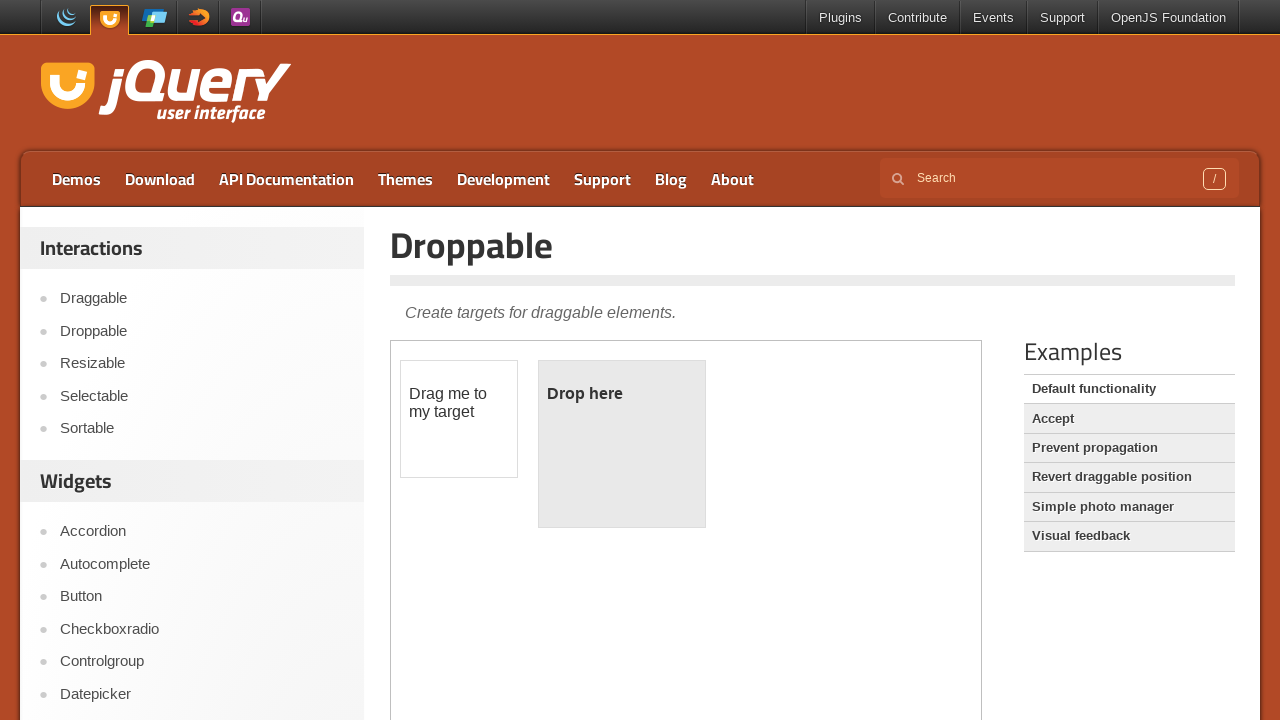

Located droppable target element
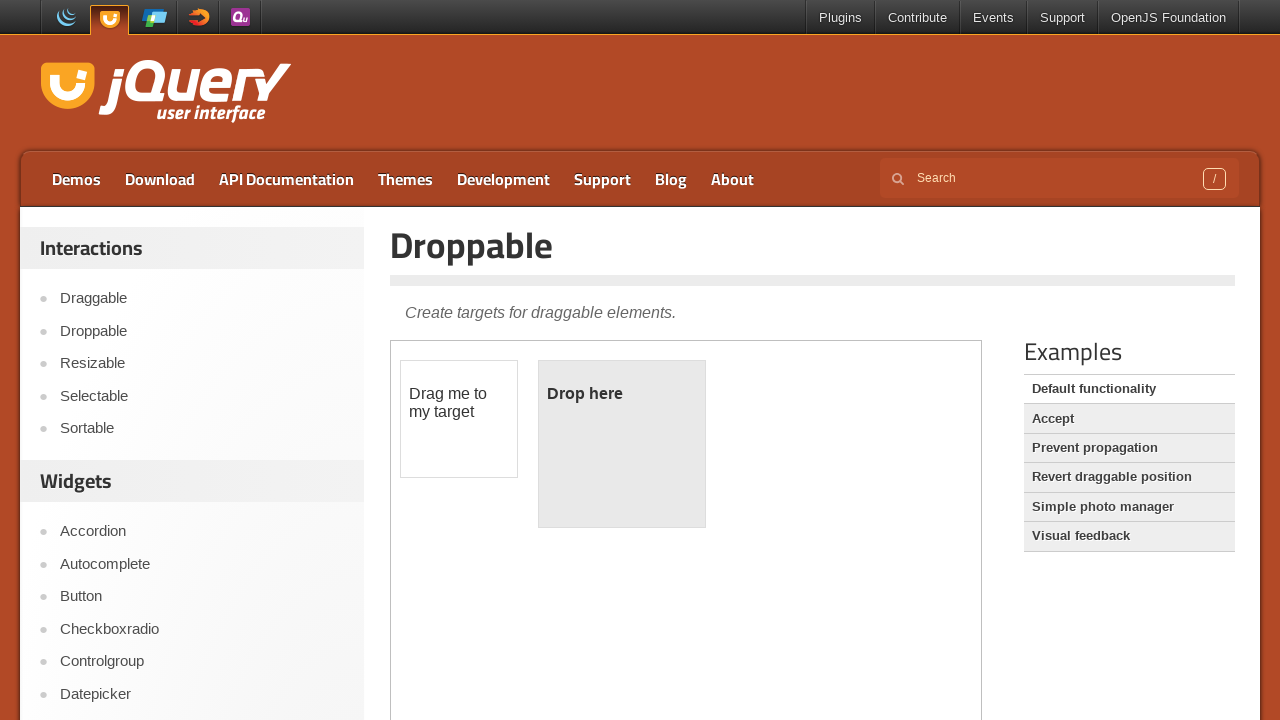

Dragged source element onto target drop zone at (622, 444)
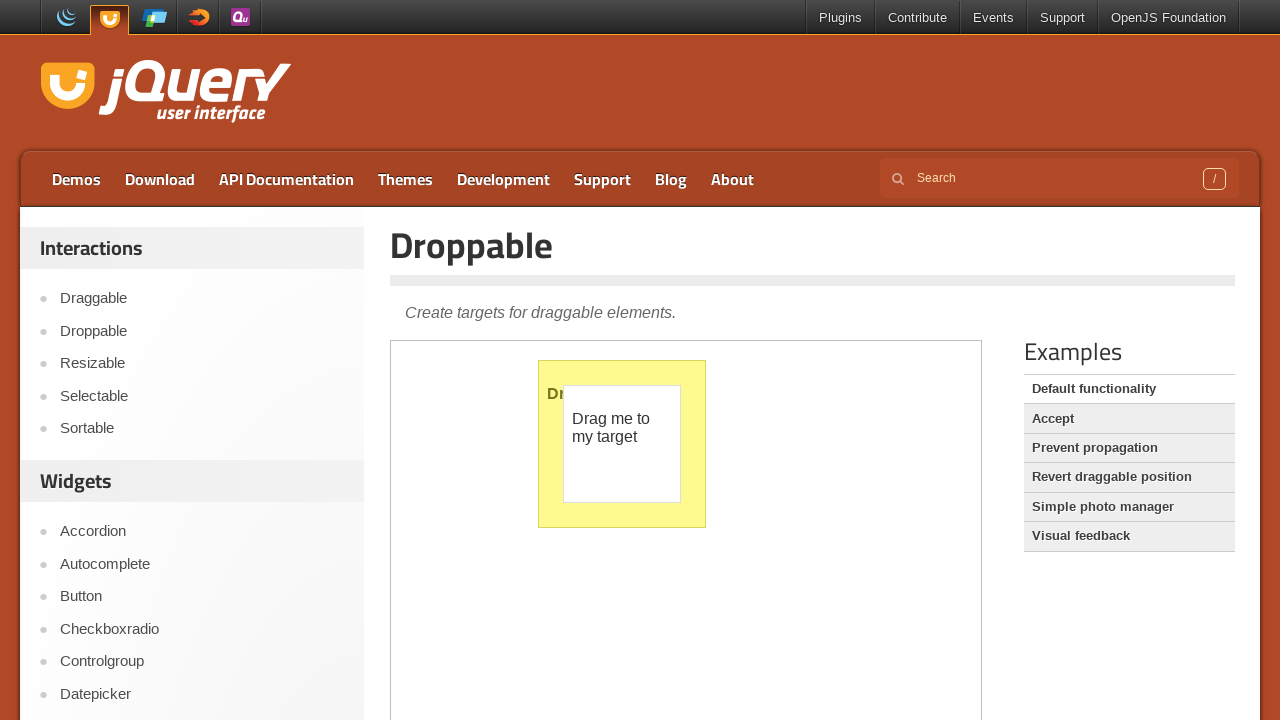

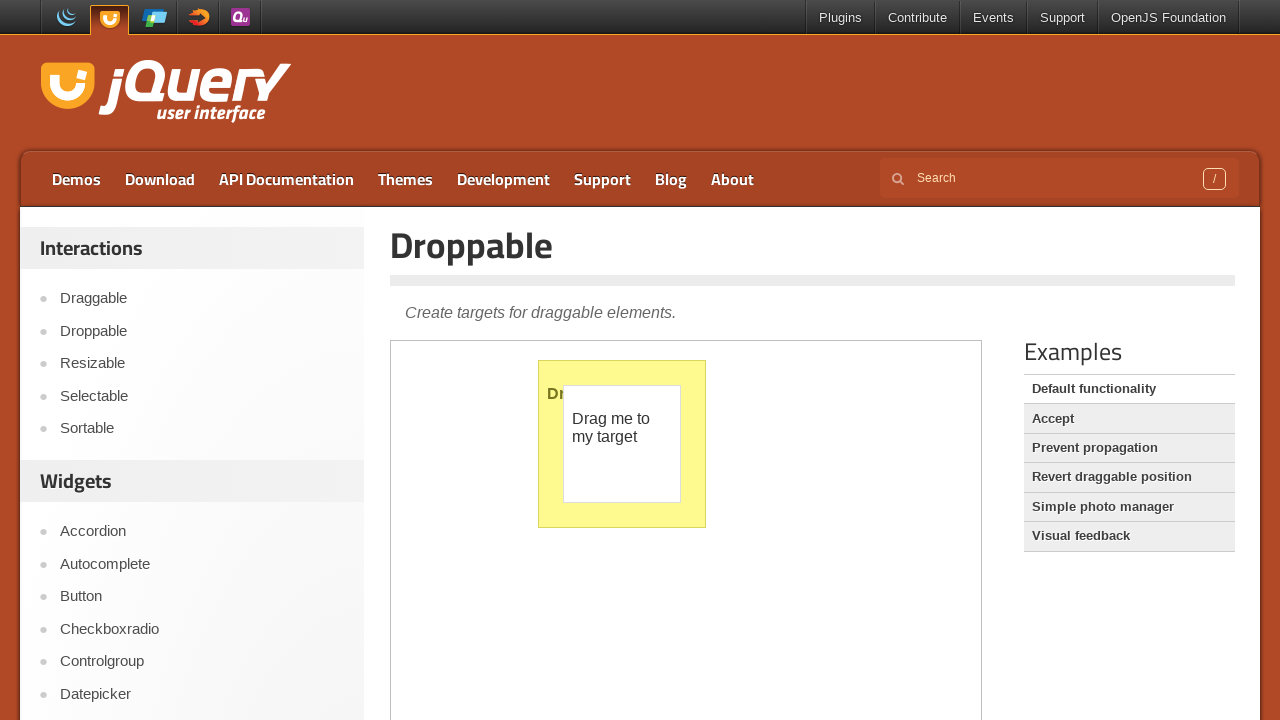